Tests the Add/Remove Elements functionality by clicking the Add Element button, verifying the Delete button appears, clicking Delete, and verifying the page heading is still visible

Starting URL: https://the-internet.herokuapp.com/add_remove_elements/

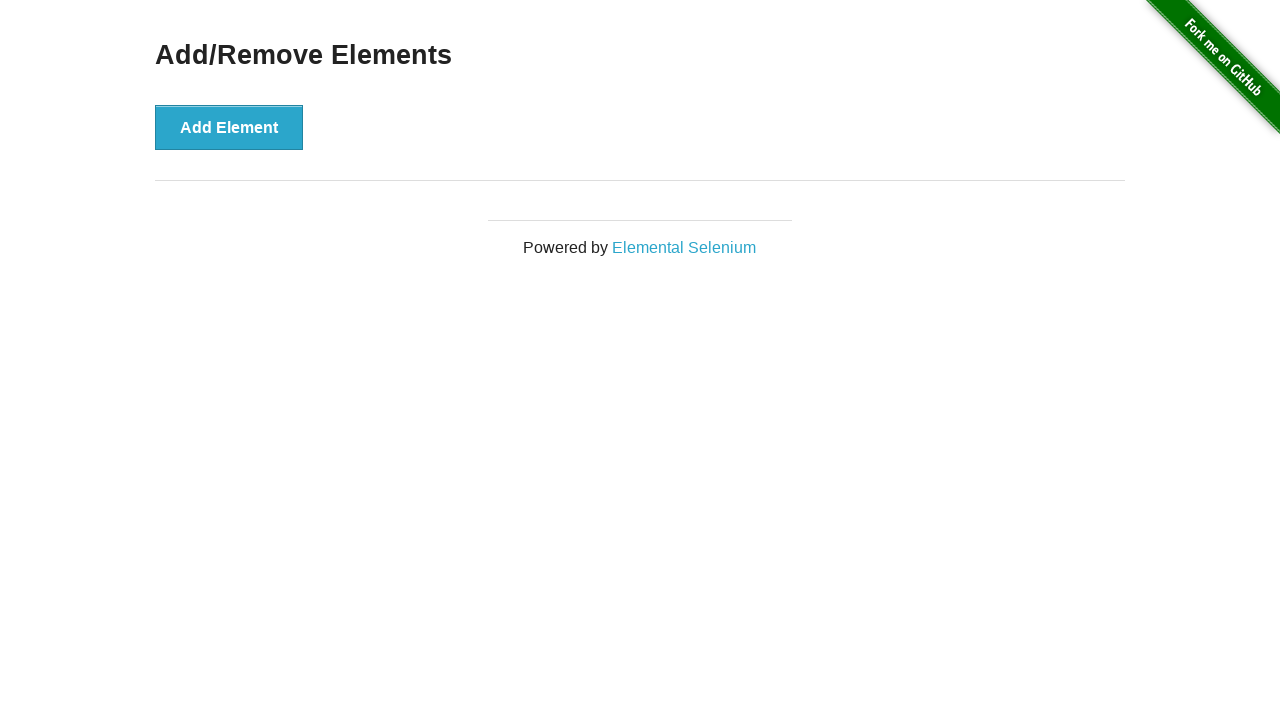

Clicked the Add Element button at (229, 127) on button[onclick='addElement()']
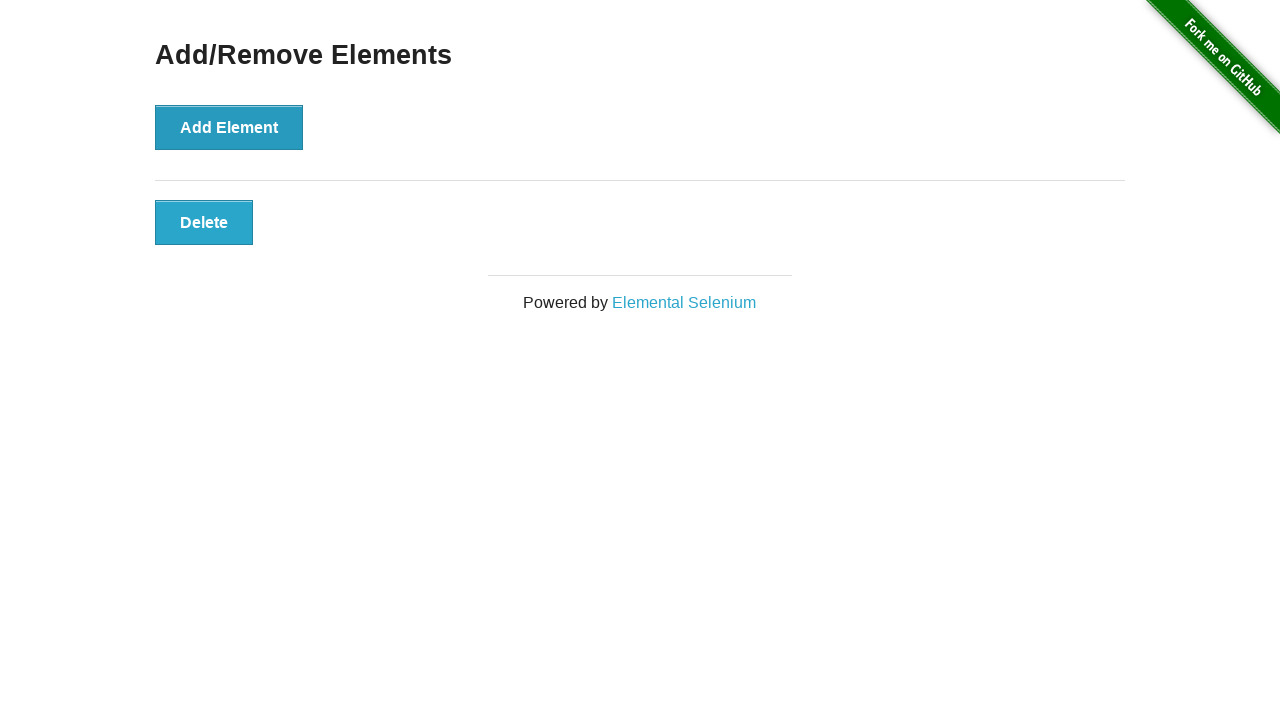

Delete button appeared on the page
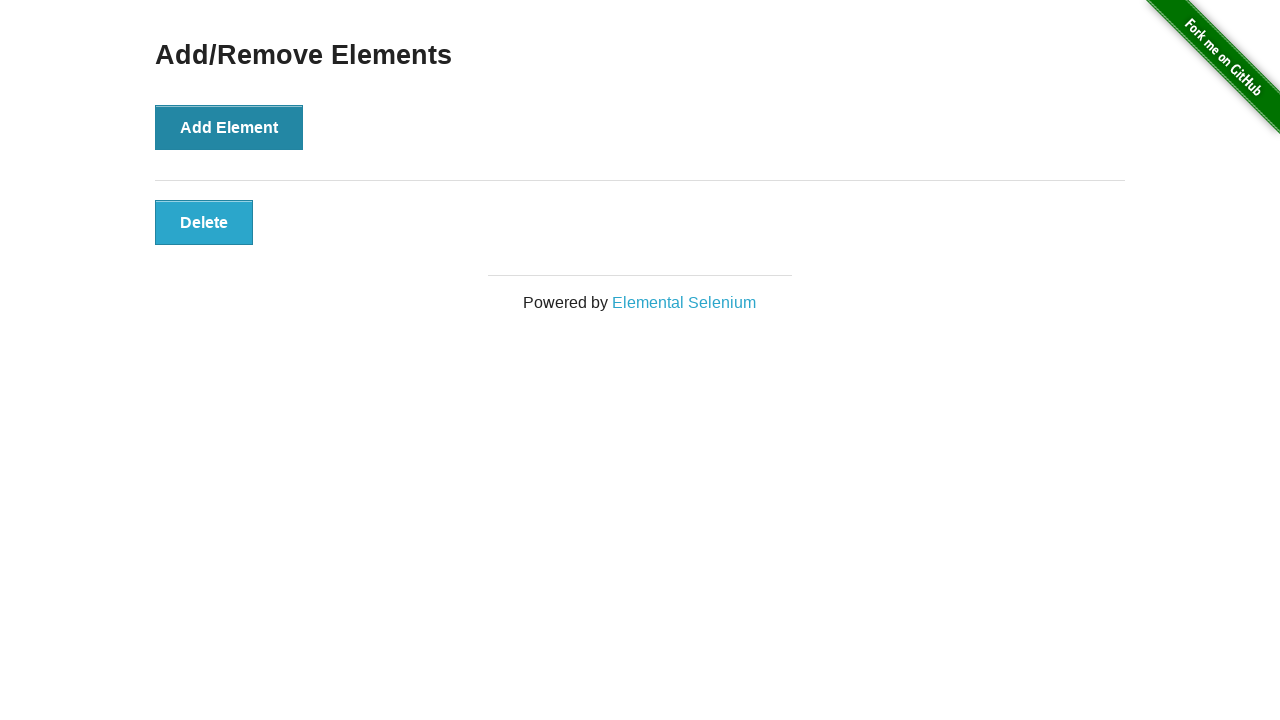

Clicked the Delete button at (204, 222) on button[onclick='deleteElement()']
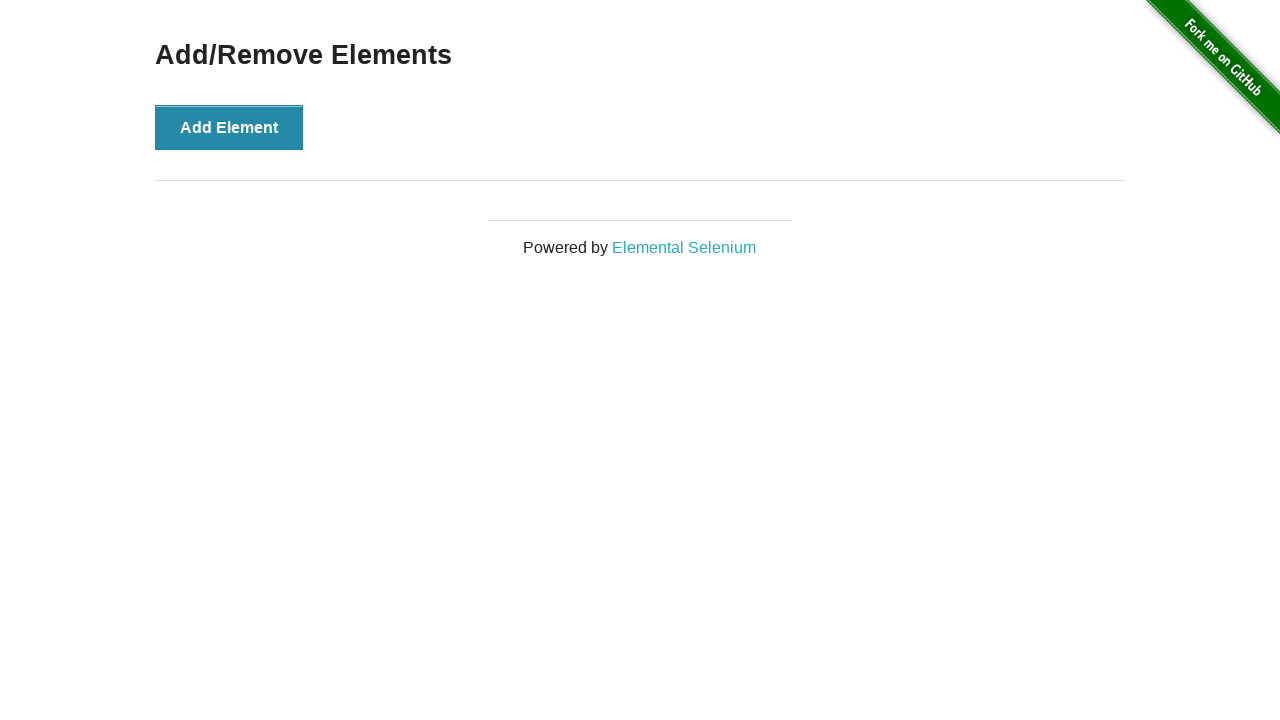

Verified the Add/Remove Elements heading is still visible
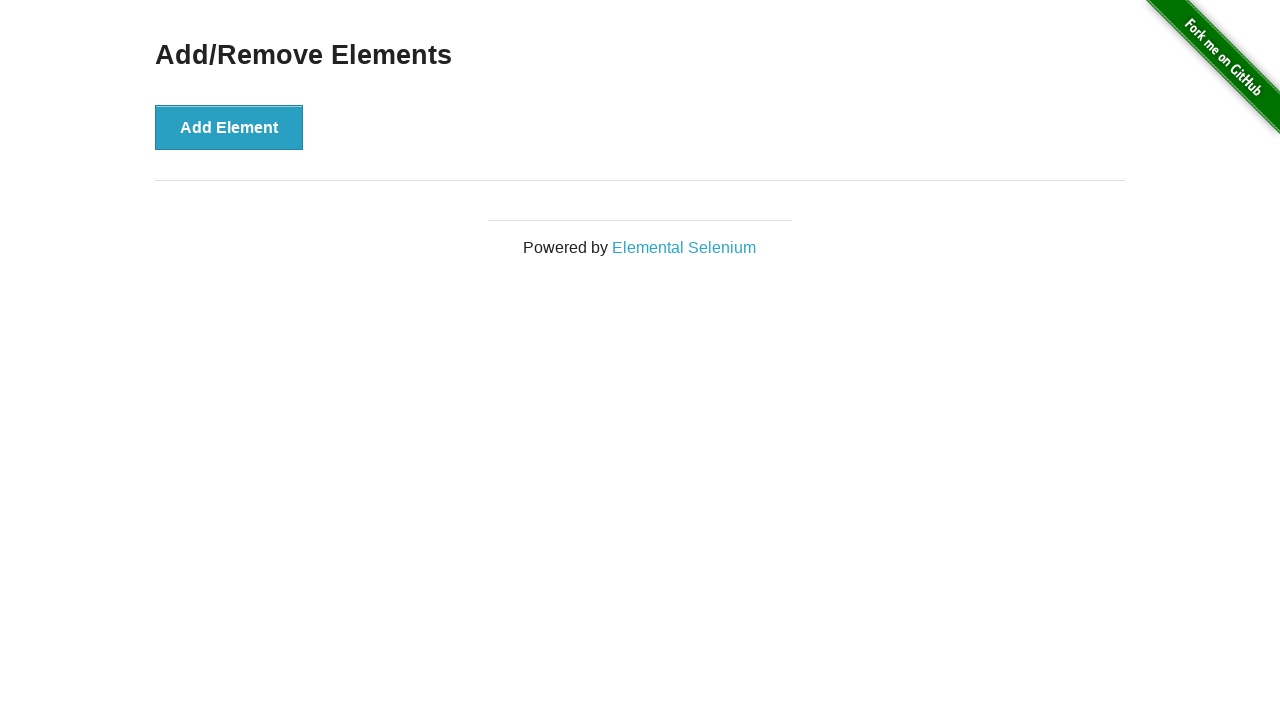

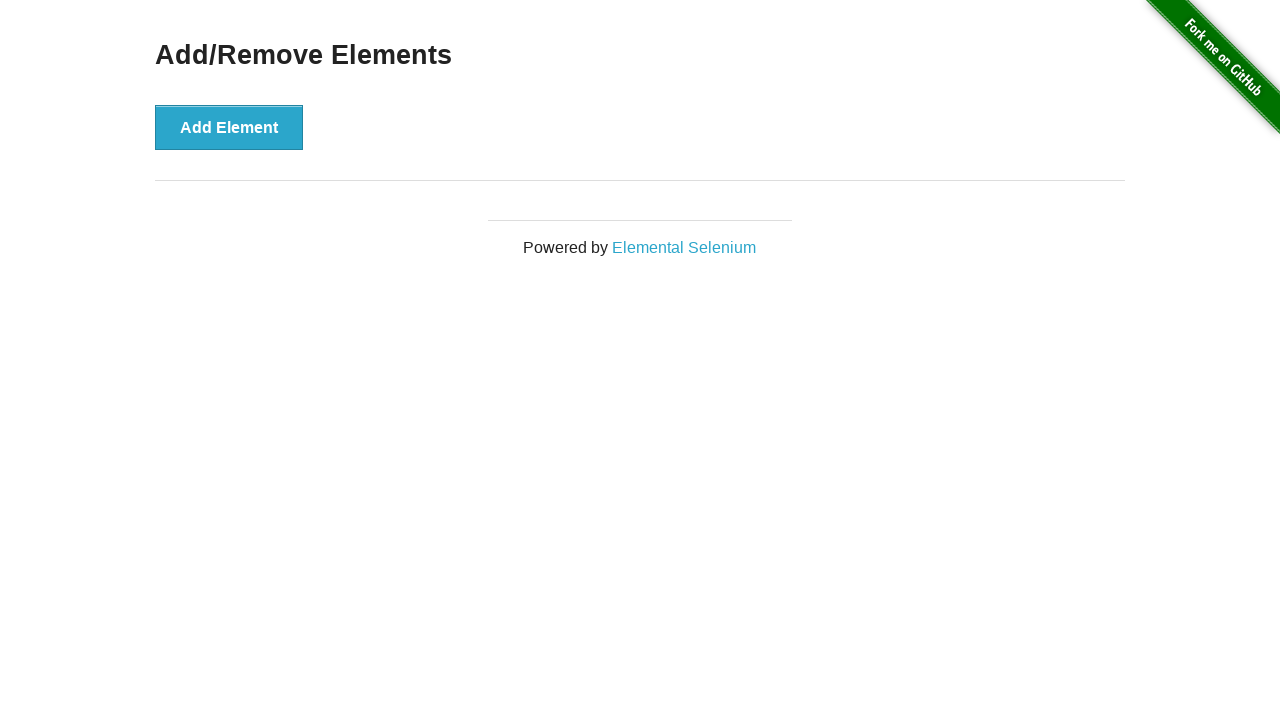